Tests keyboard shortcuts functionality by entering text in a text area, selecting all text with Ctrl+A, copying with Ctrl+C, navigating to another text area with Tab, and pasting with Ctrl+V

Starting URL: https://text-compare.com/

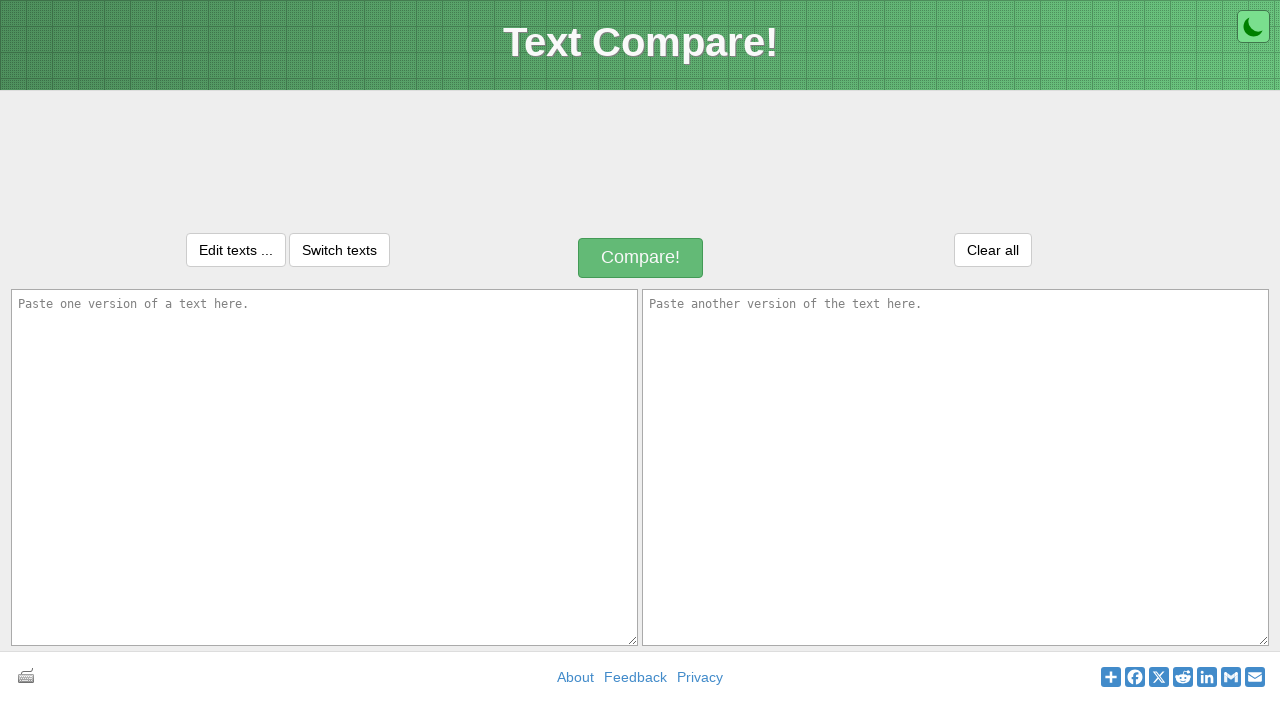

Filled first text area with 'My Name is Sumit' on xpath=//textarea[@id='inputText1']
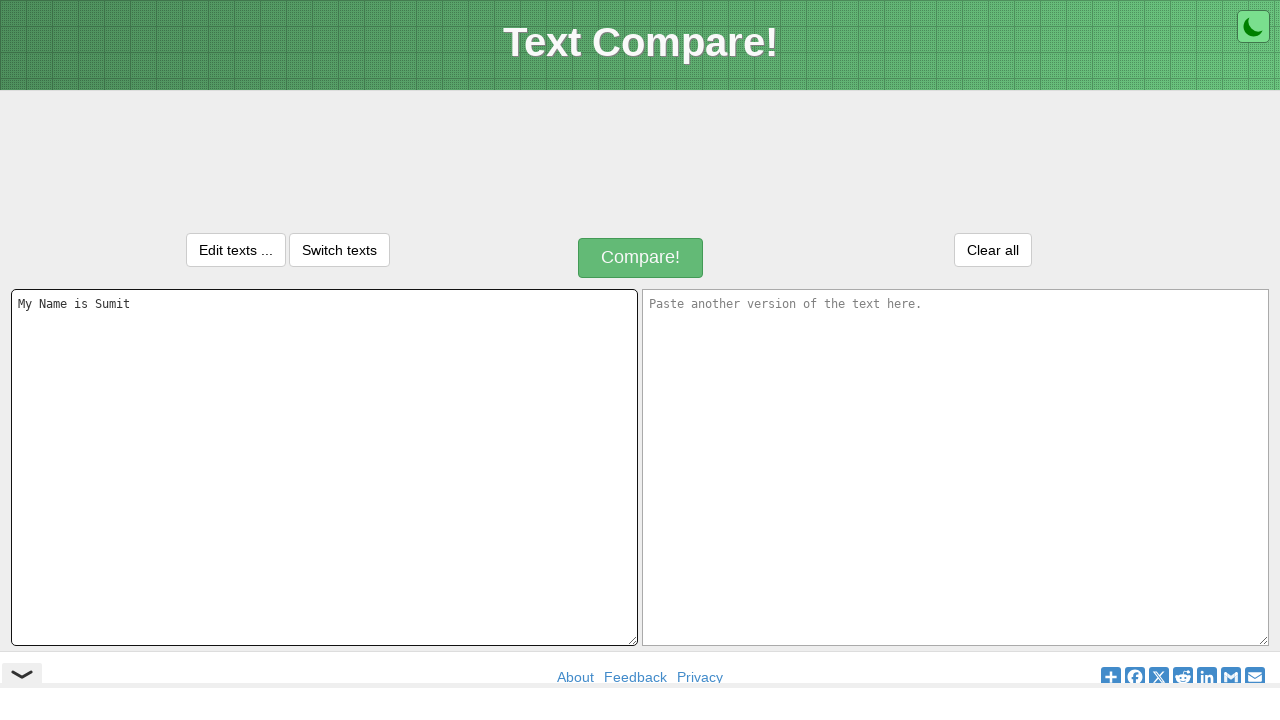

Clicked on first text area to focus it at (324, 467) on xpath=//textarea[@id='inputText1']
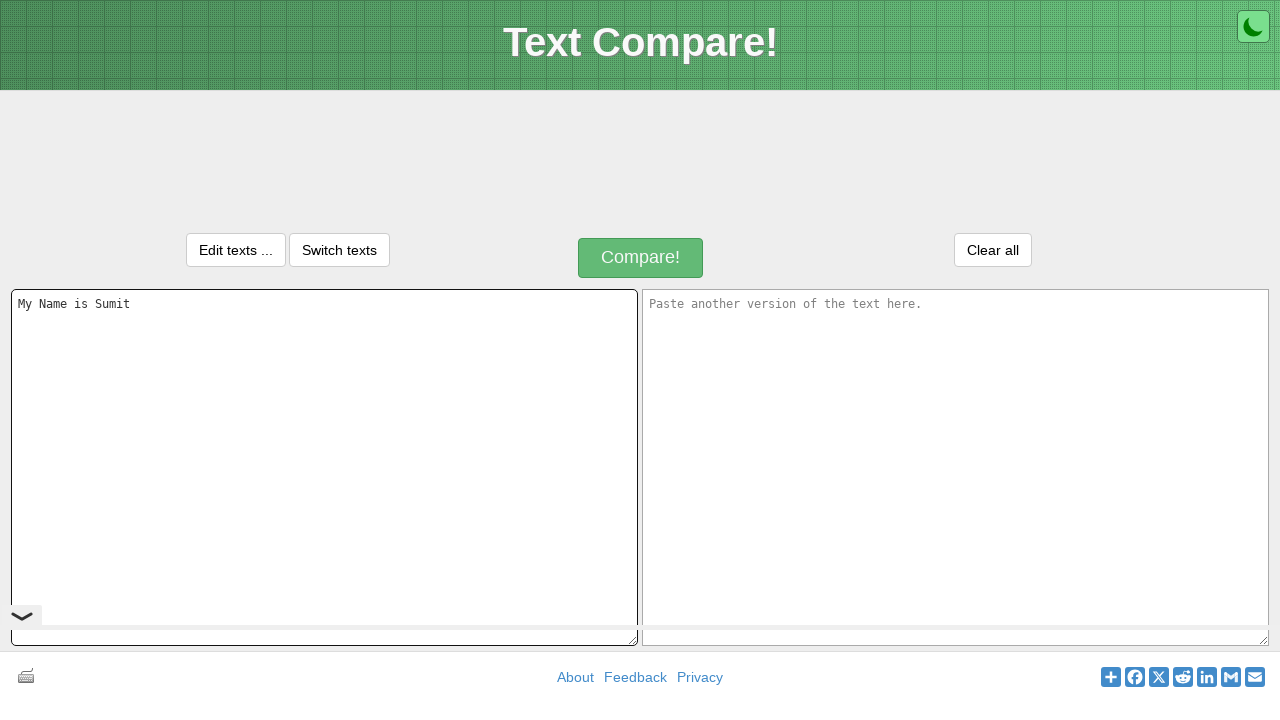

Selected all text in first text area with Ctrl+A
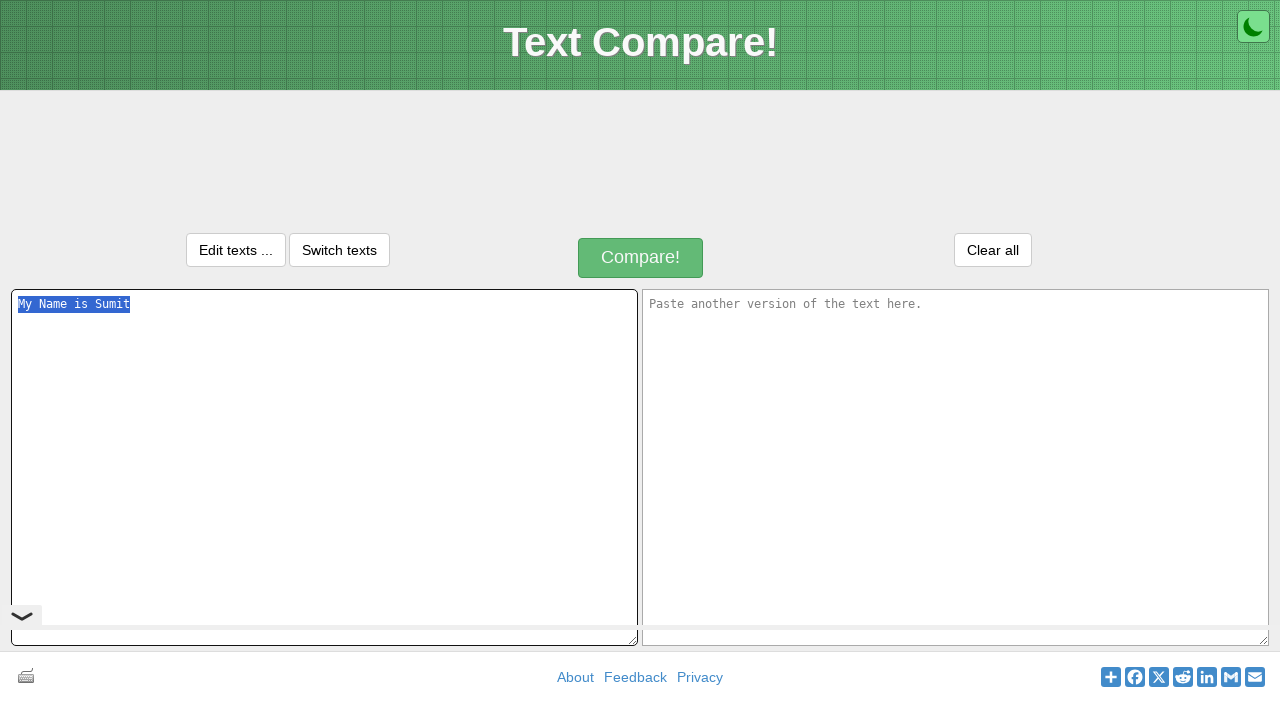

Copied selected text with Ctrl+C
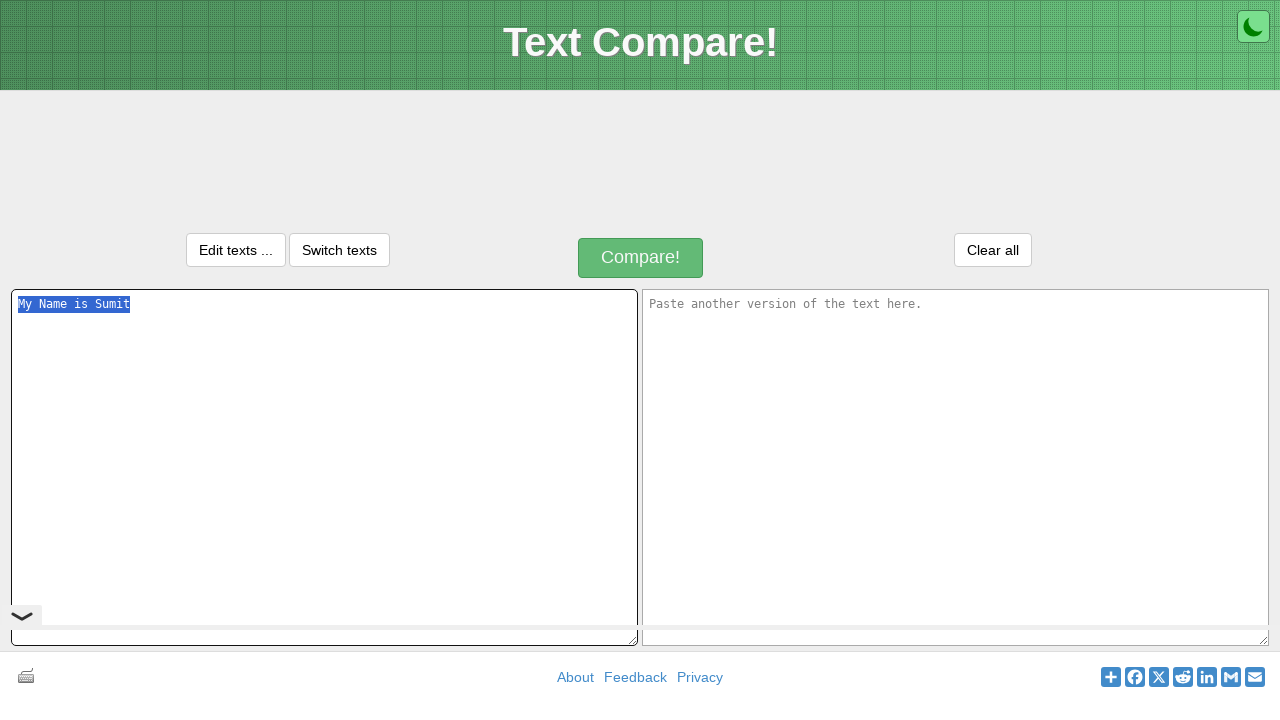

Navigated to second text area with Tab key
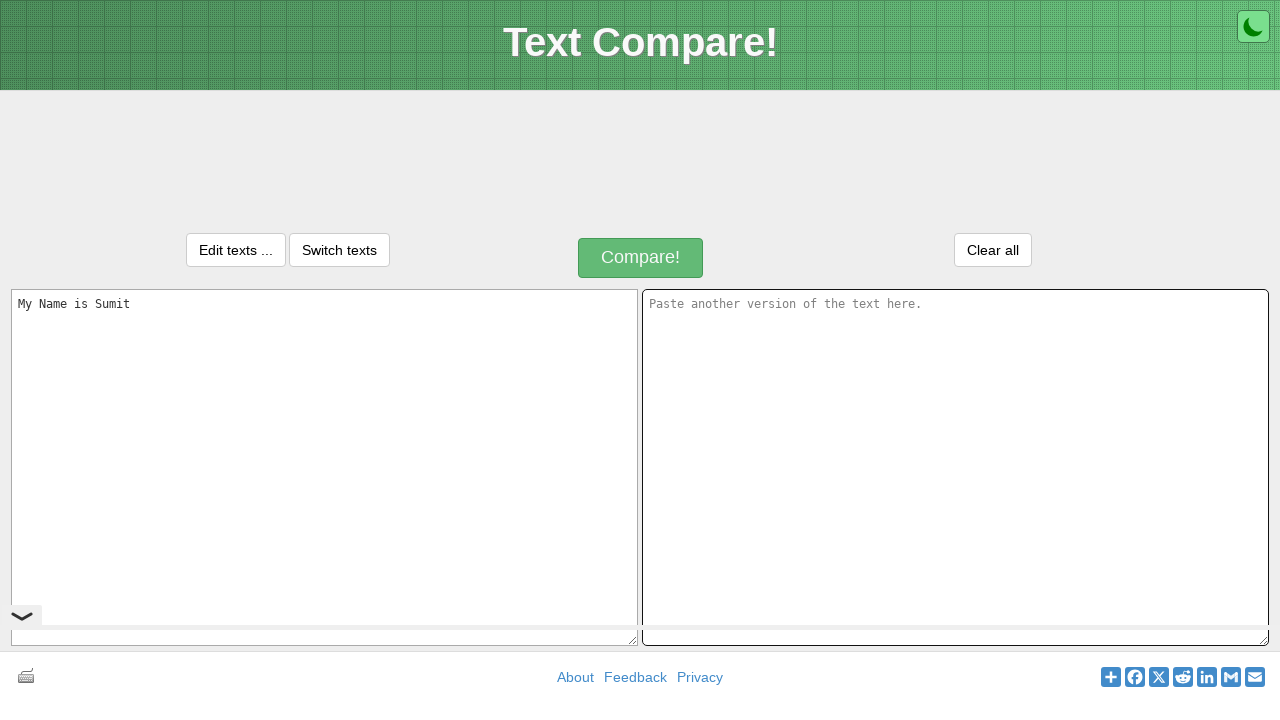

Pasted copied text into second text area with Ctrl+V
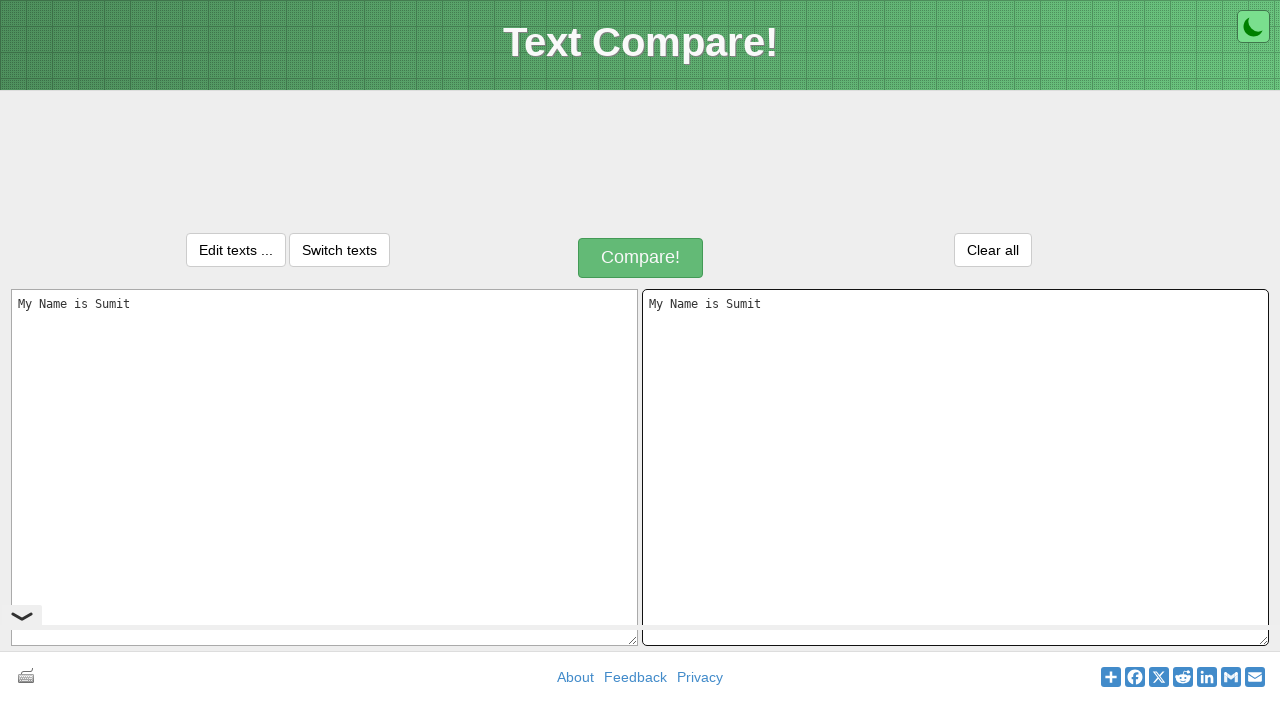

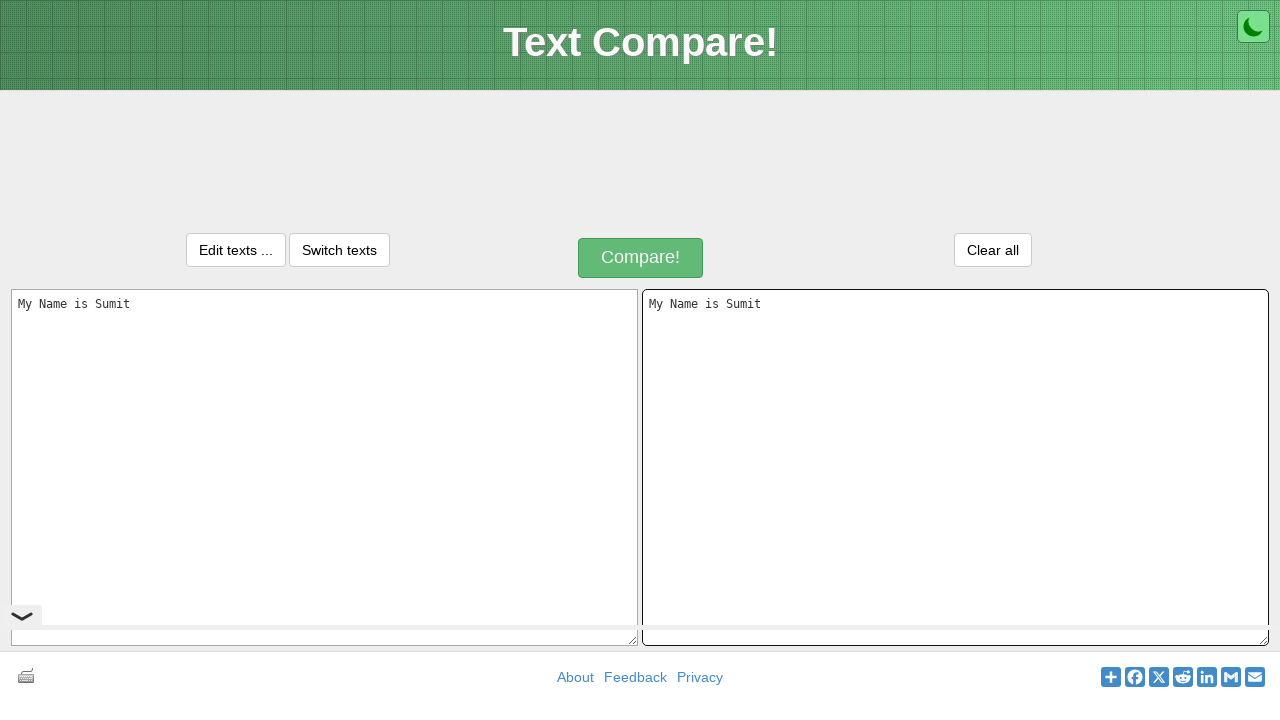